Tests static dropdown selection by selecting three different options sequentially

Starting URL: https://rahulshettyacademy.com/AutomationPractice/

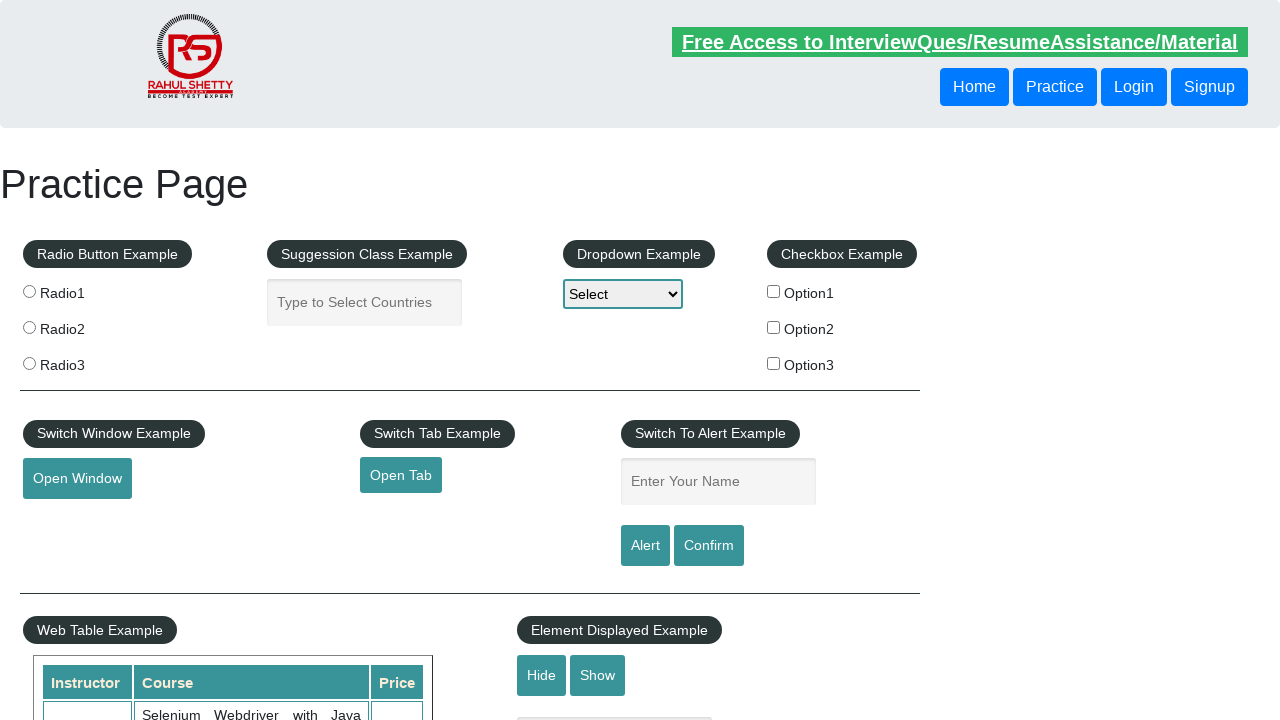

Selected first option (index=1) from static dropdown on #dropdown-class-example
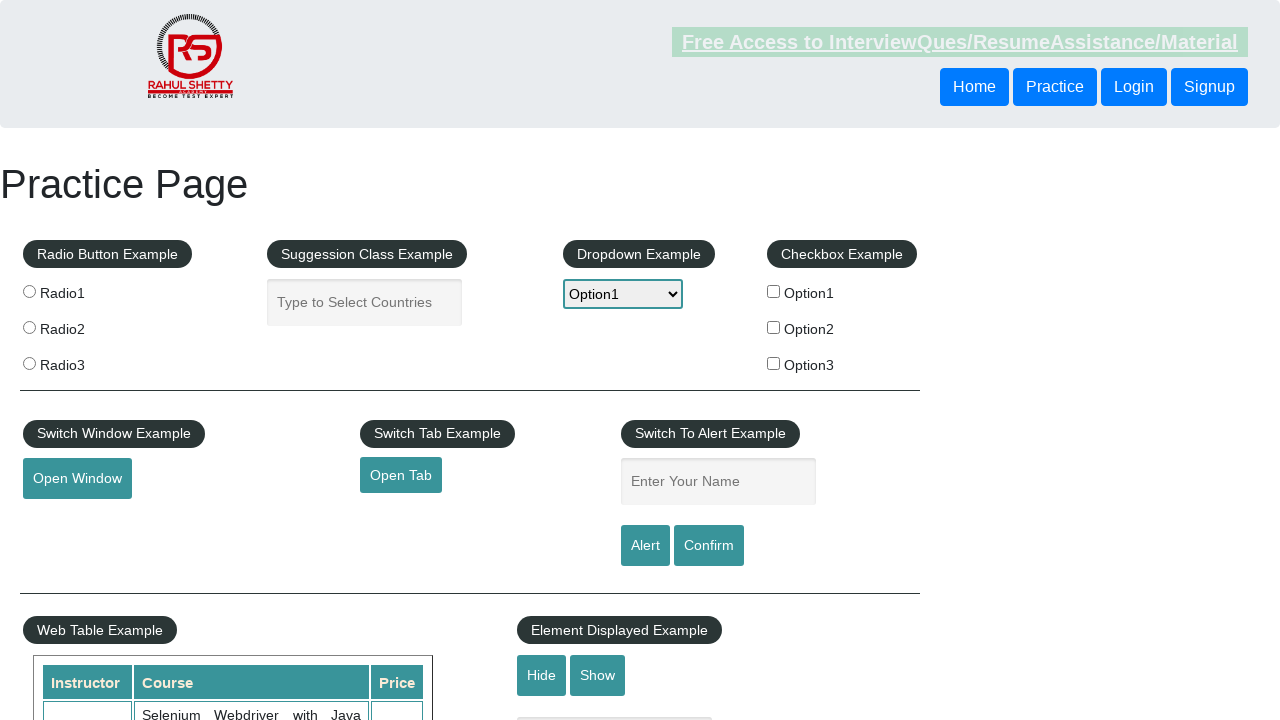

Selected second option (index=2) from static dropdown on #dropdown-class-example
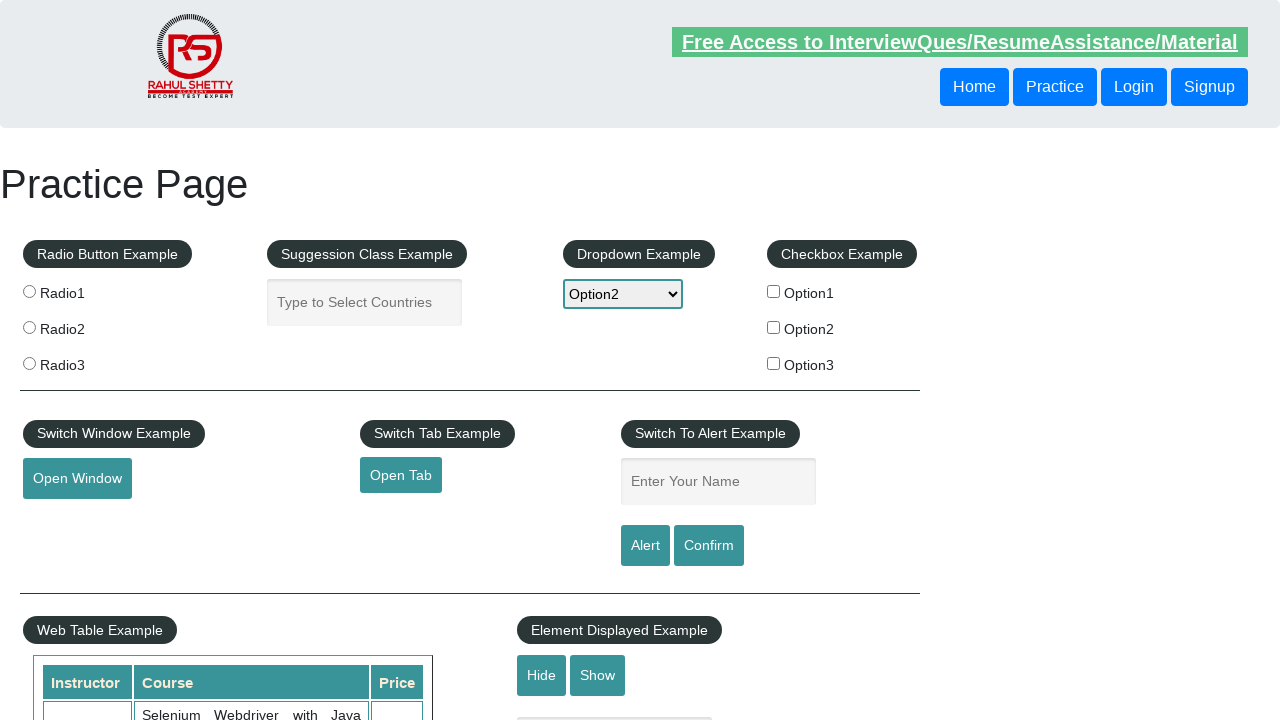

Selected third option (index=3) from static dropdown on #dropdown-class-example
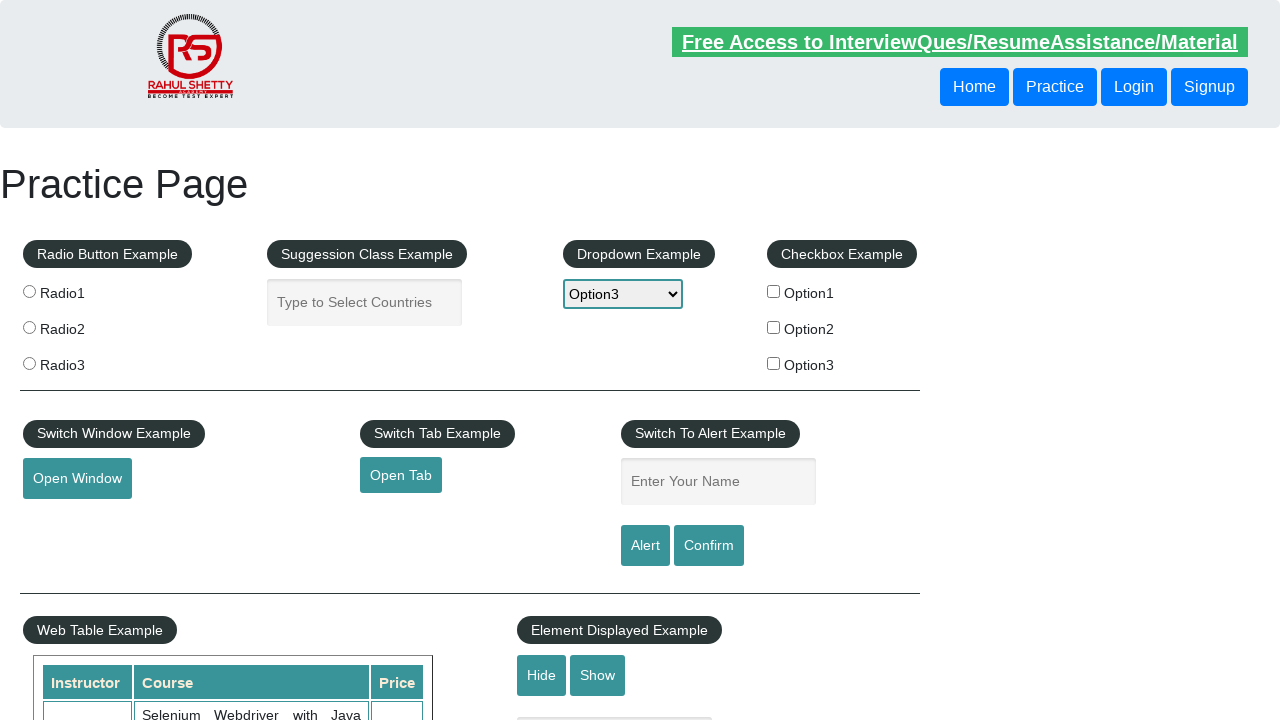

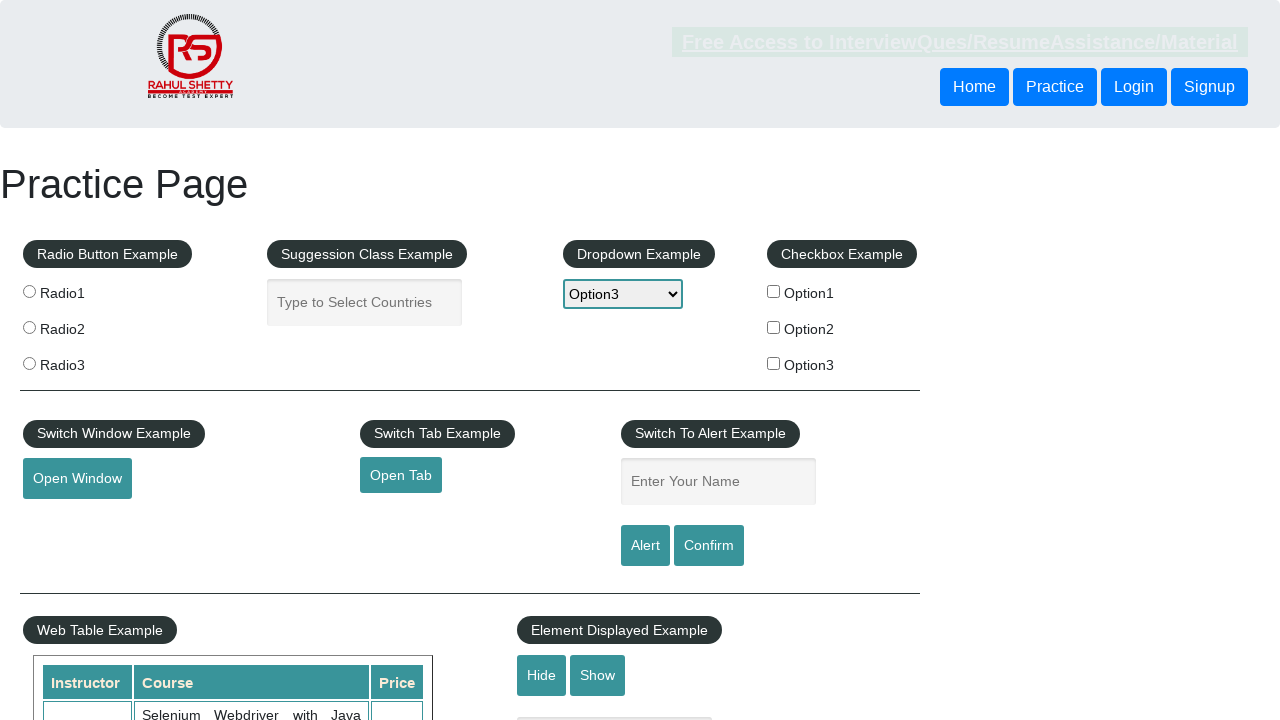